Navigates to Flipkart homepage and verifies the page loads by checking the title

Starting URL: https://www.flipkart.com/

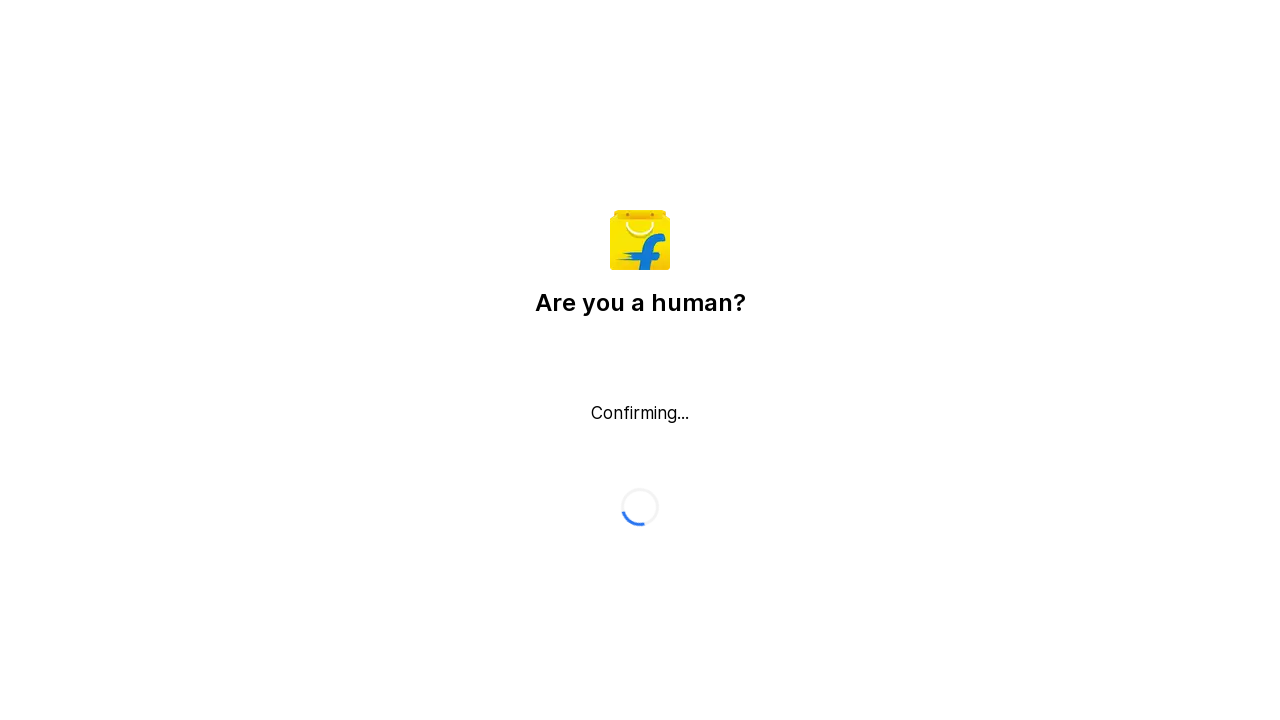

Navigated to Flipkart homepage
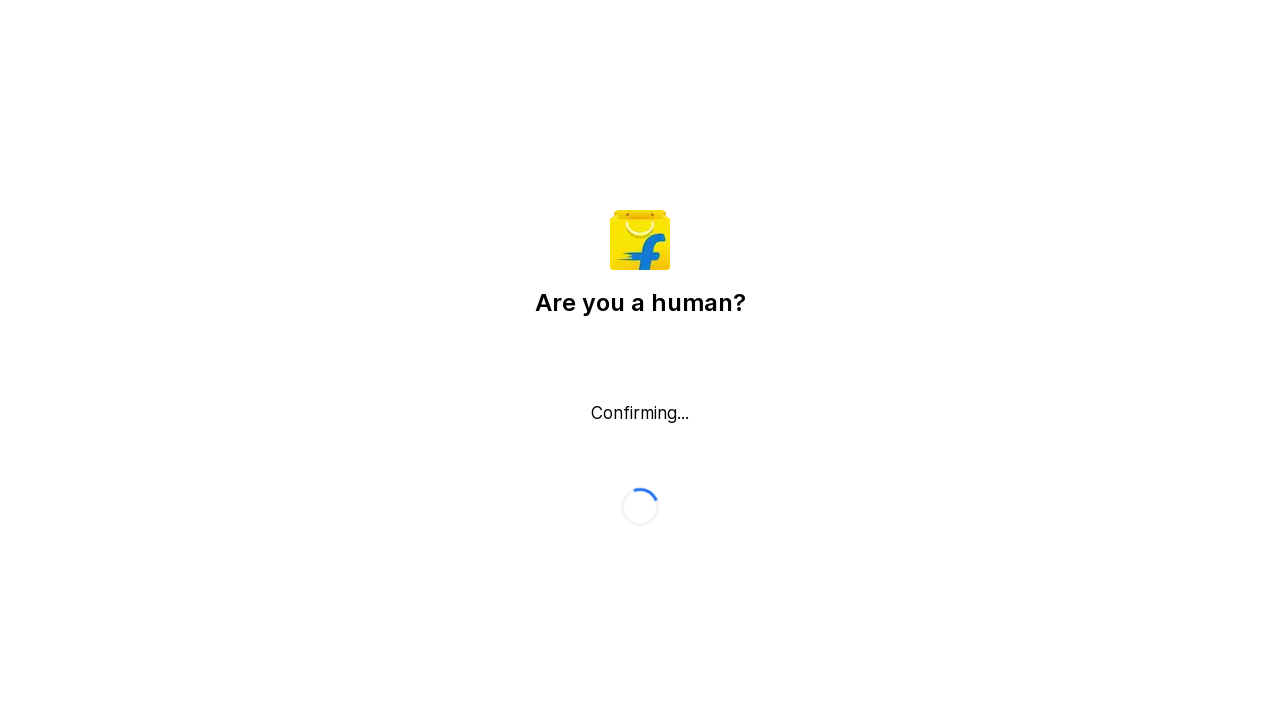

Waited for page to load (domcontentloaded state)
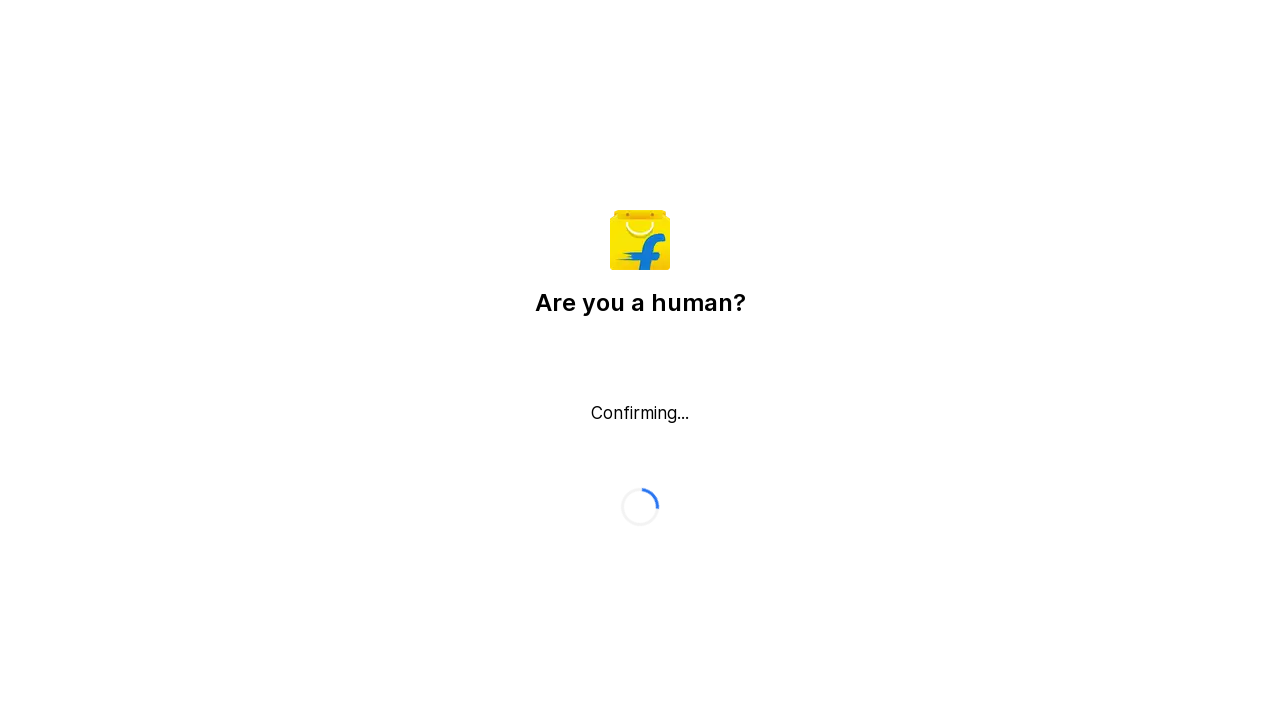

Retrieved page title: Flipkart reCAPTCHA
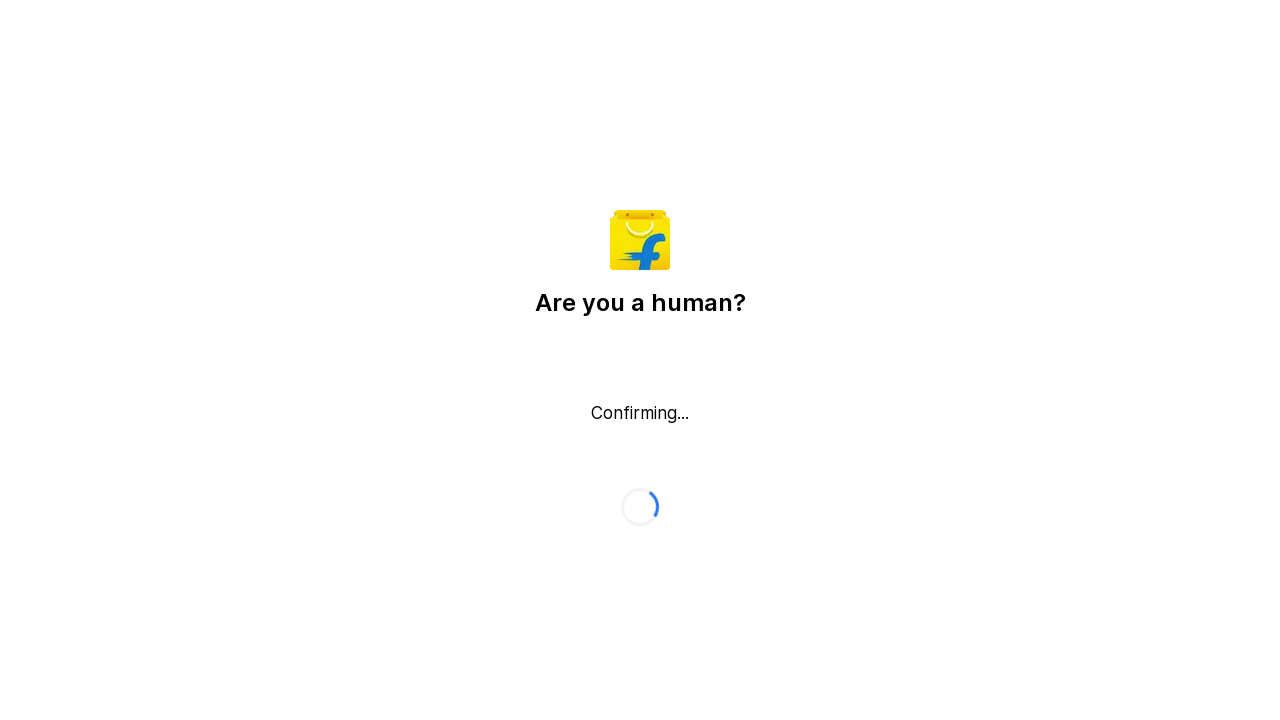

Printed page title to console
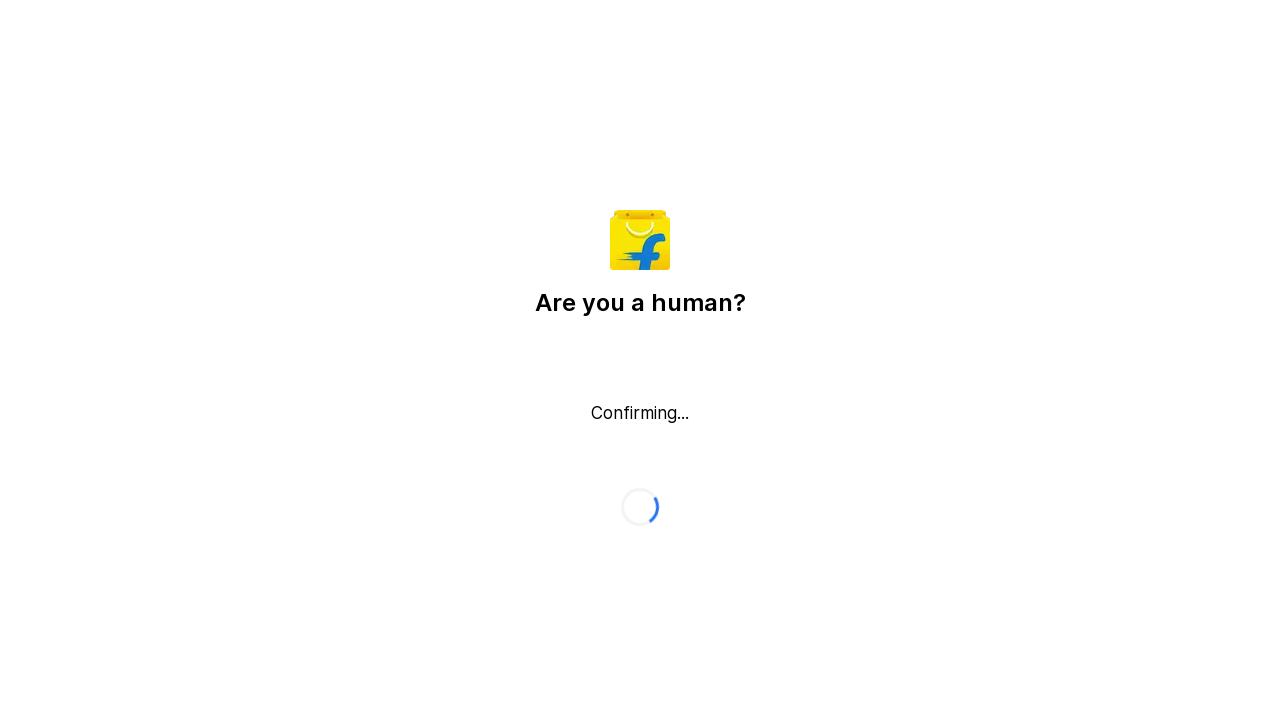

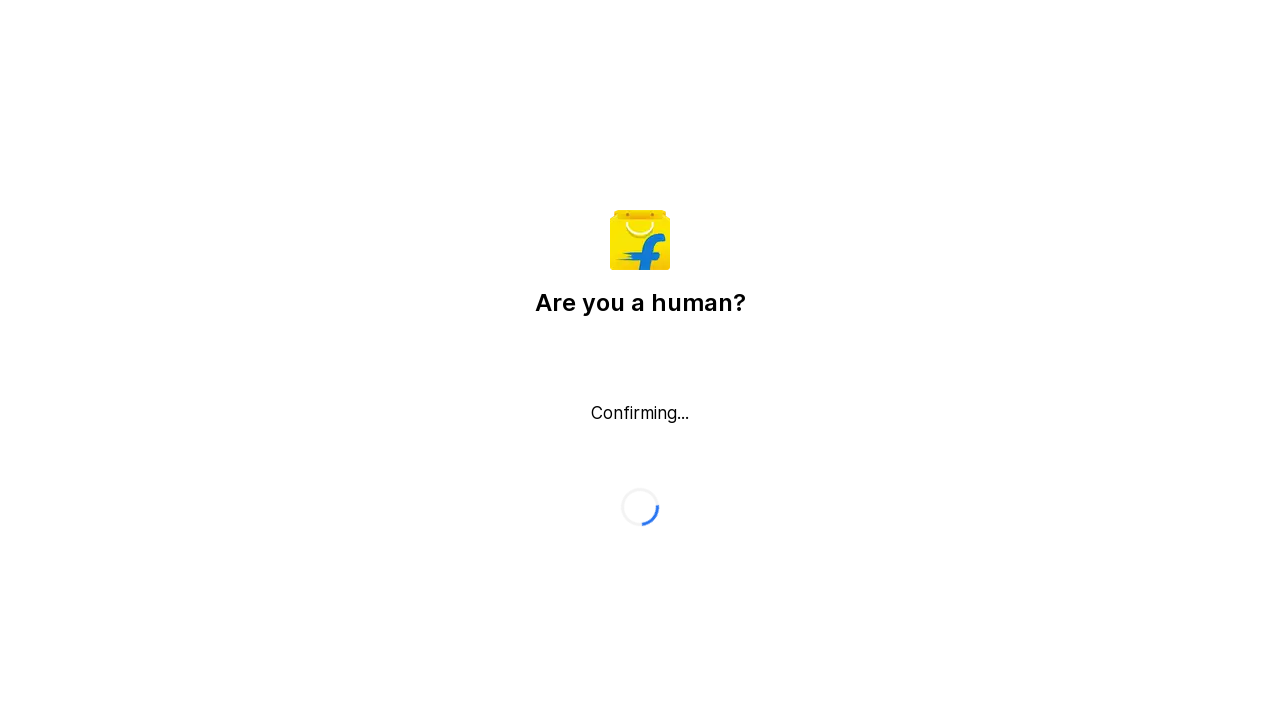